Tests user registration flow on ParaBank demo site by navigating to the registration page, filling out the registration form with randomly generated values (name, address, username, password, SSN, etc.), and submitting the form to create a new account.

Starting URL: https://parabank.parasoft.com

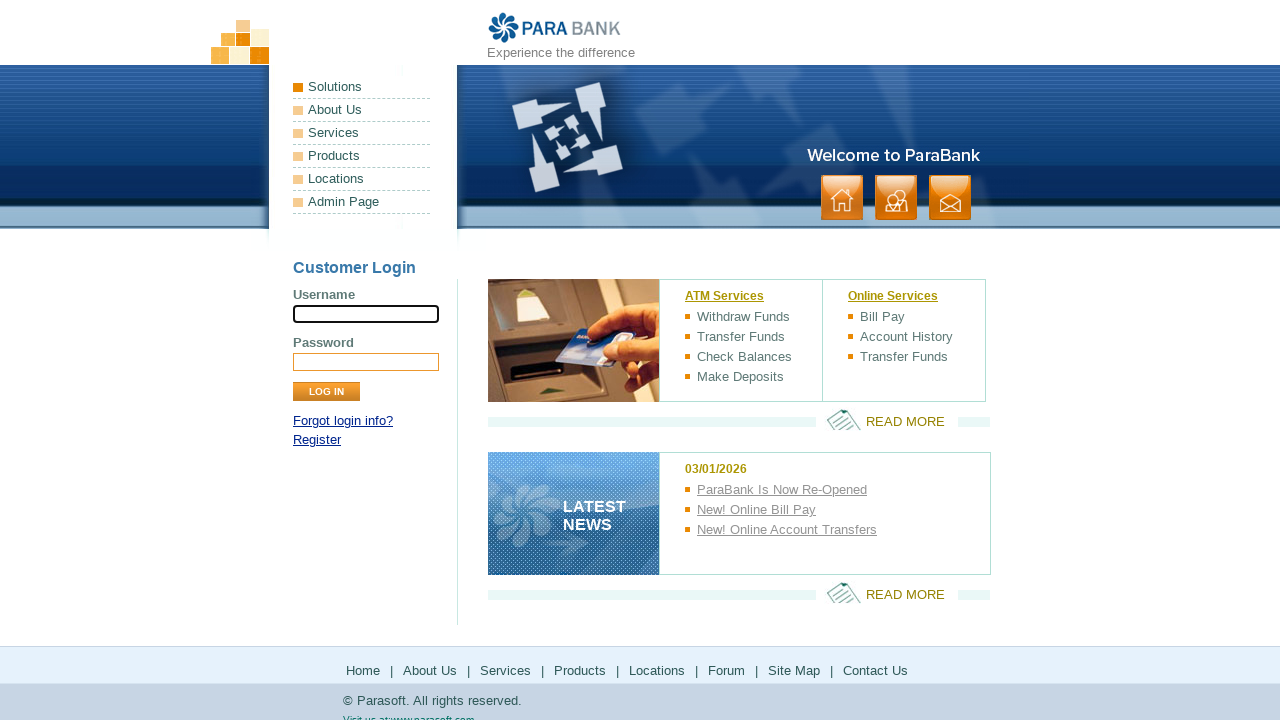

Clicked Register link to navigate to registration page at (317, 440) on text=Register
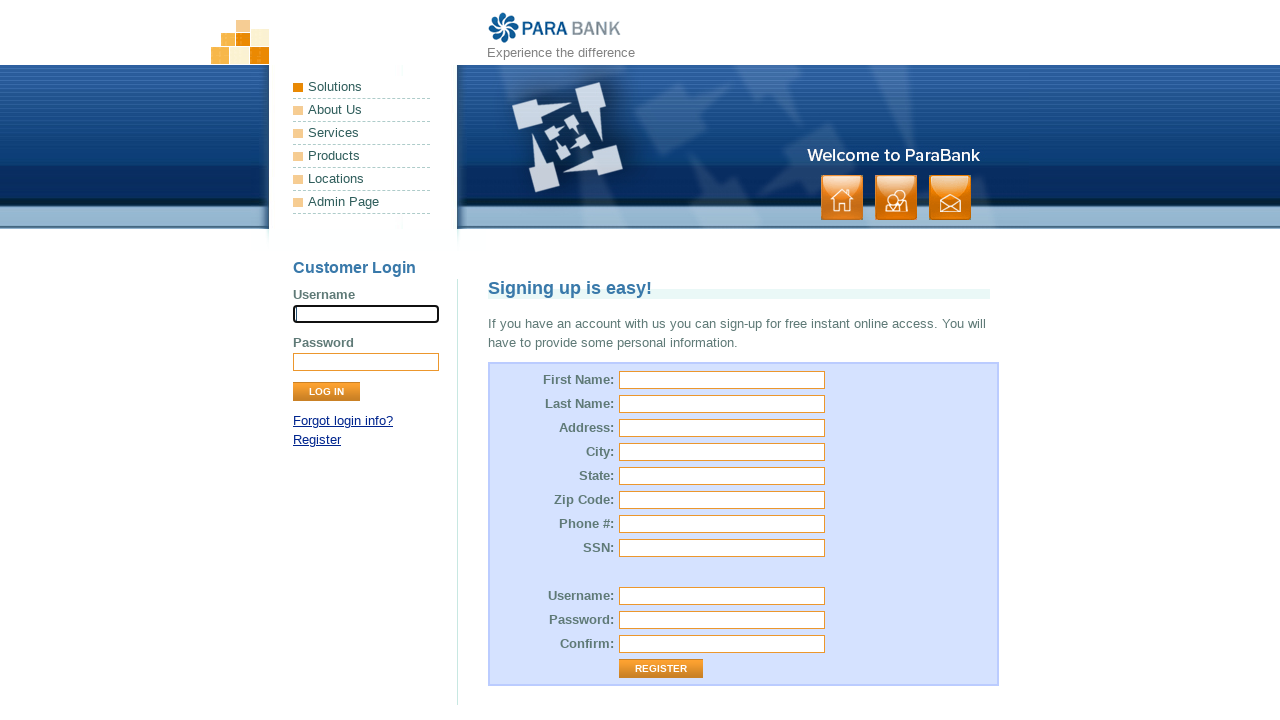

Clicked first name input field at (722, 380) on input[name="customer\.firstName"]
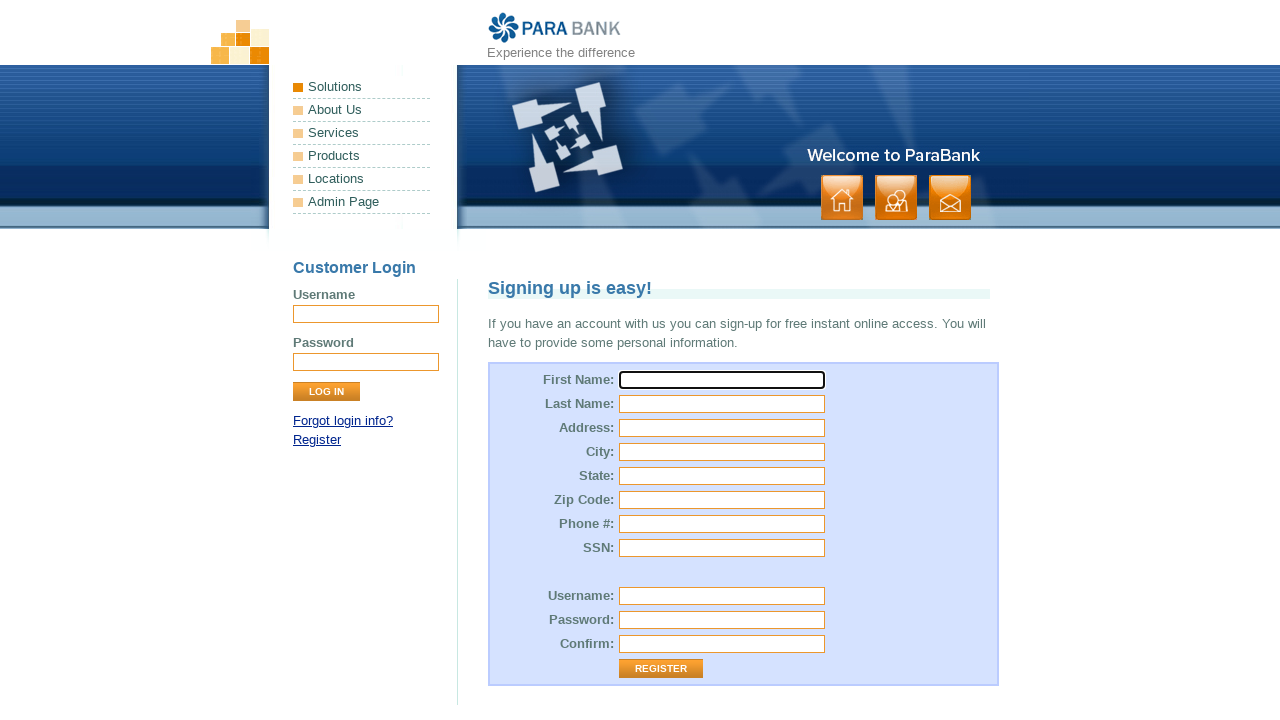

Filled first name with 'pxhIkdJqjO' on input[name="customer\.firstName"]
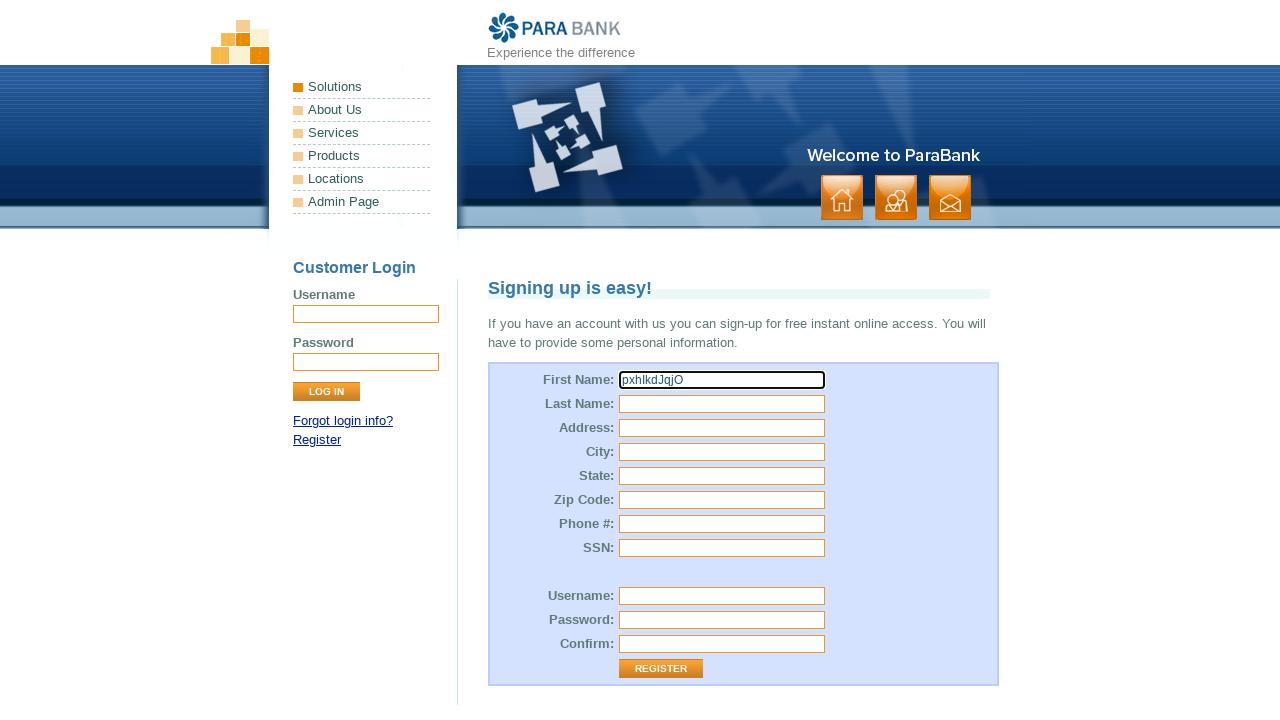

Clicked last name input field at (722, 404) on input[name="customer\.lastName"]
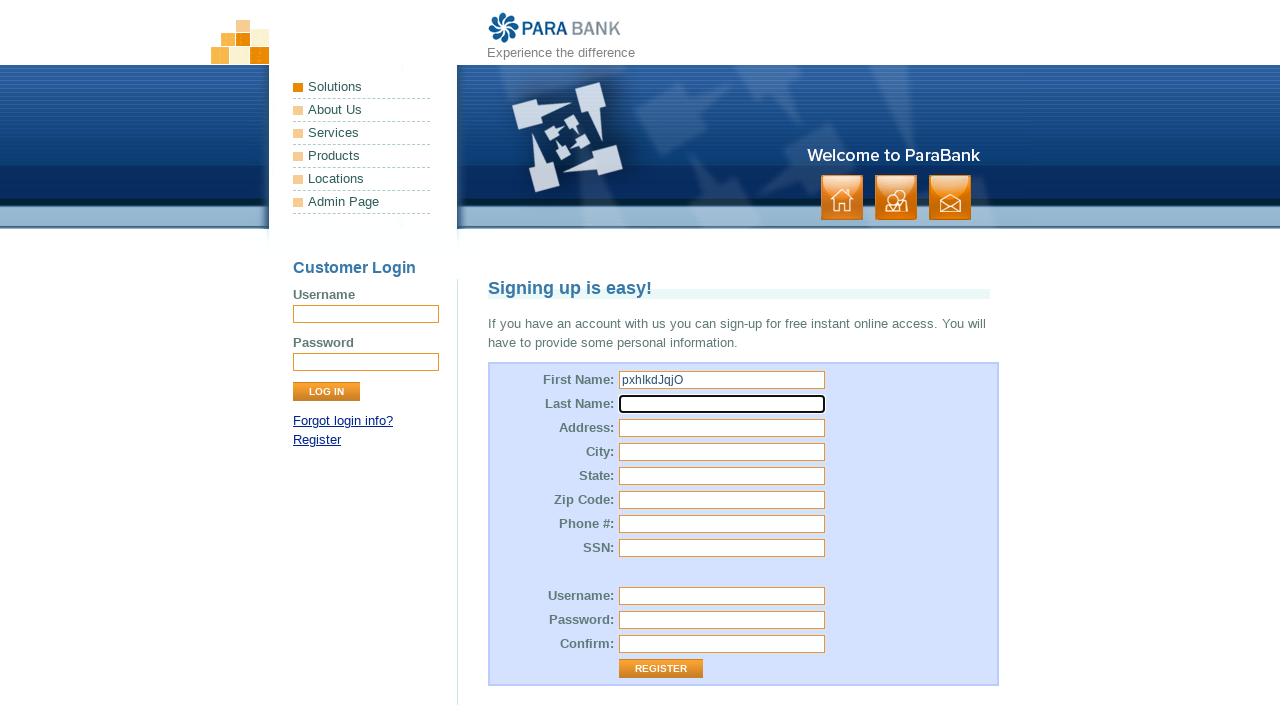

Filled last name with 'IlLIsqiLrN' on input[name="customer\.lastName"]
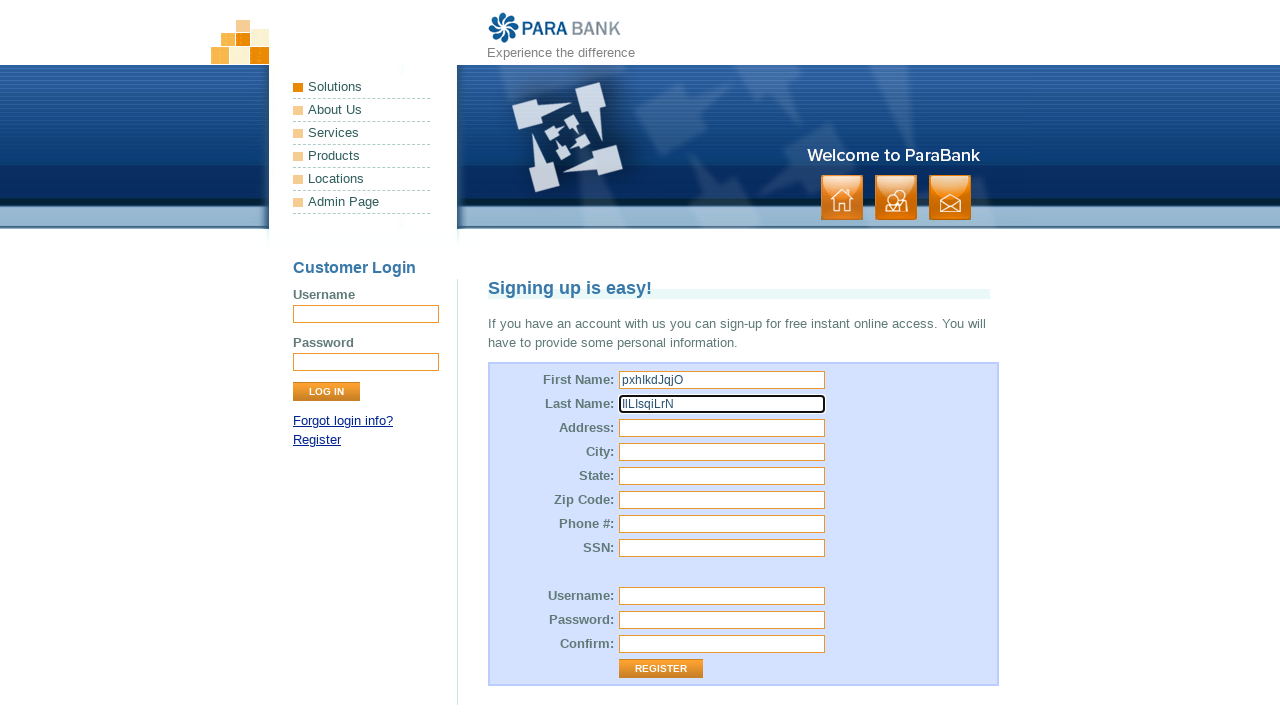

Clicked street address input field at (722, 428) on input[name="customer\.address\.street"]
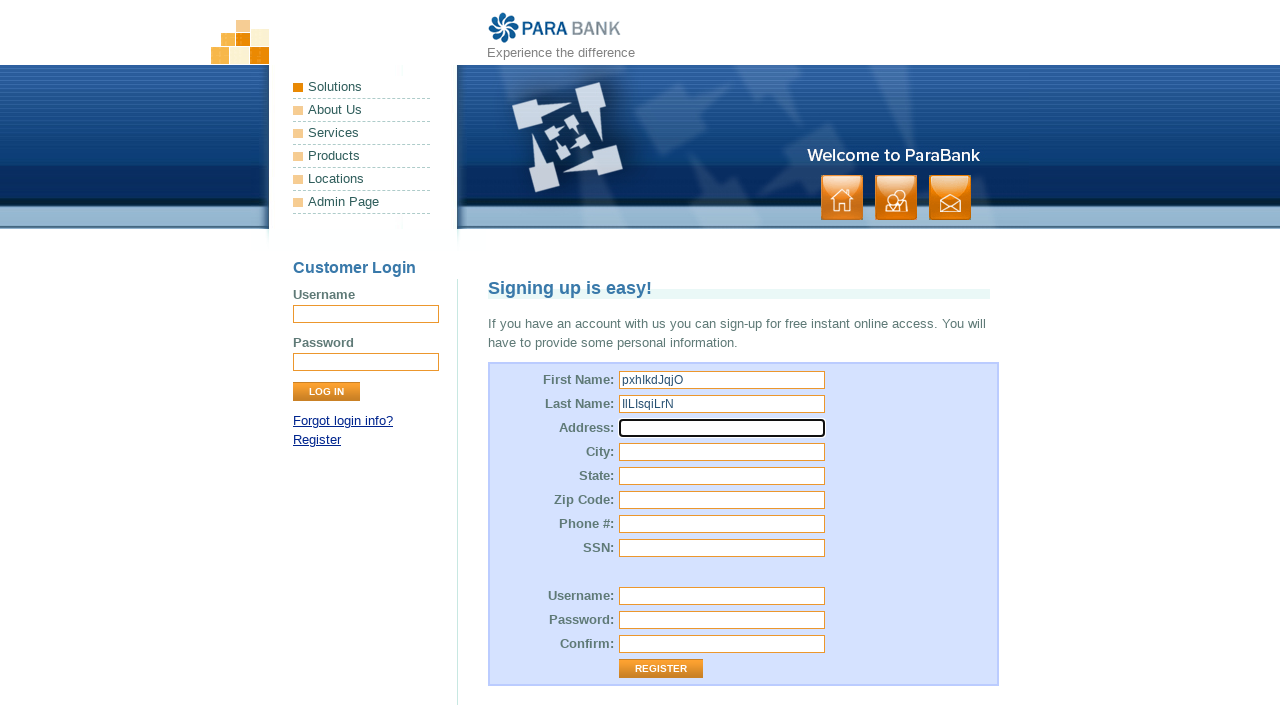

Filled street address with 'TEBcyVpROM' on input[name="customer\.address\.street"]
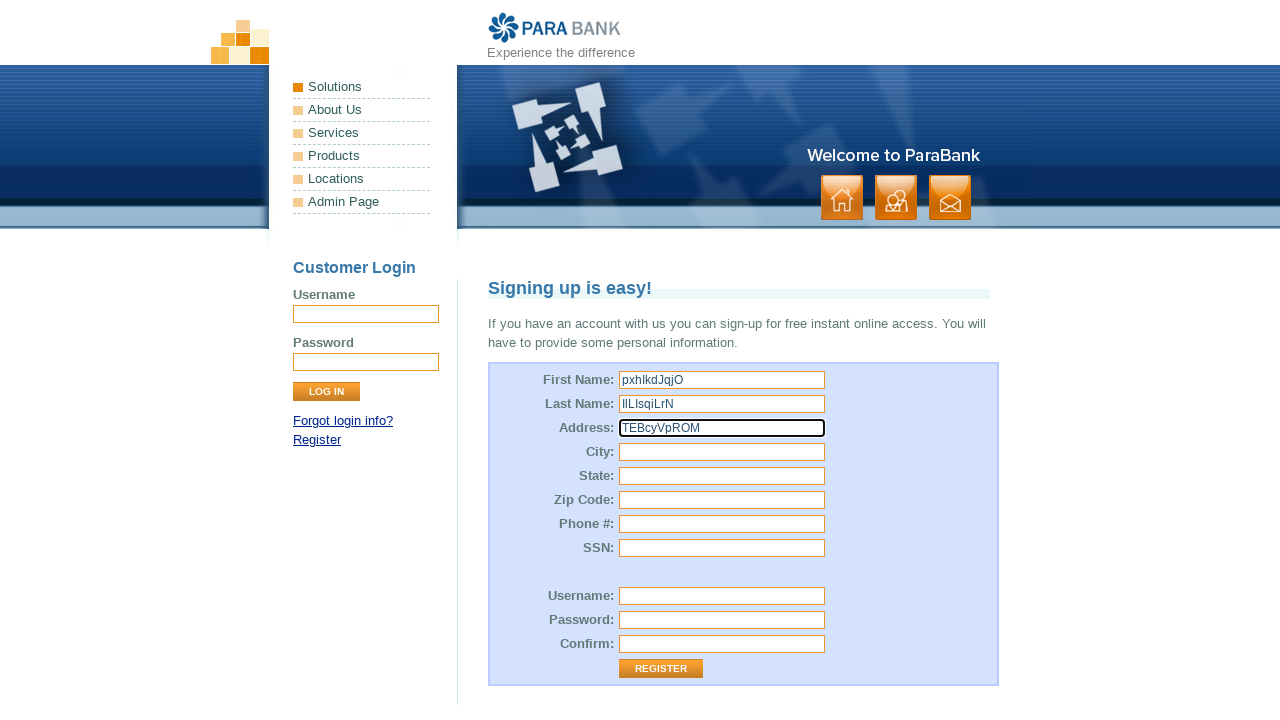

Clicked city input field at (722, 452) on input[name="customer\.address\.city"]
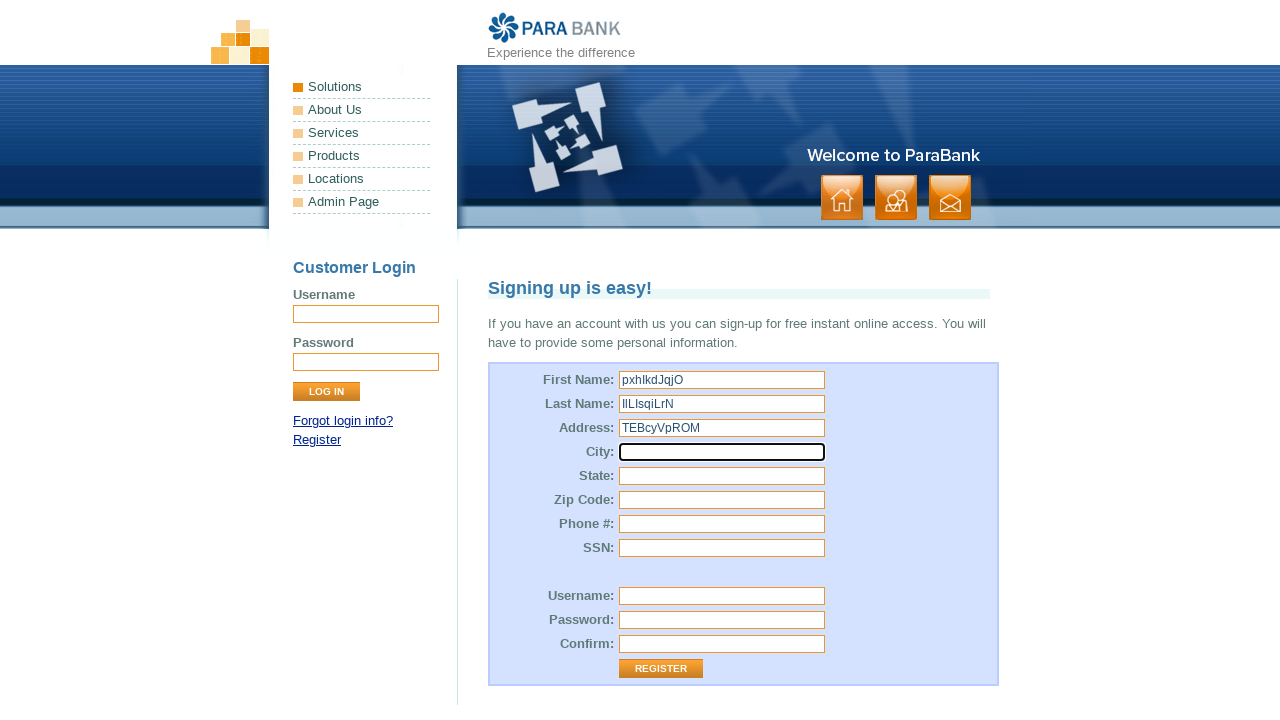

Filled city with 'yIgrxLKkFA' on input[name="customer\.address\.city"]
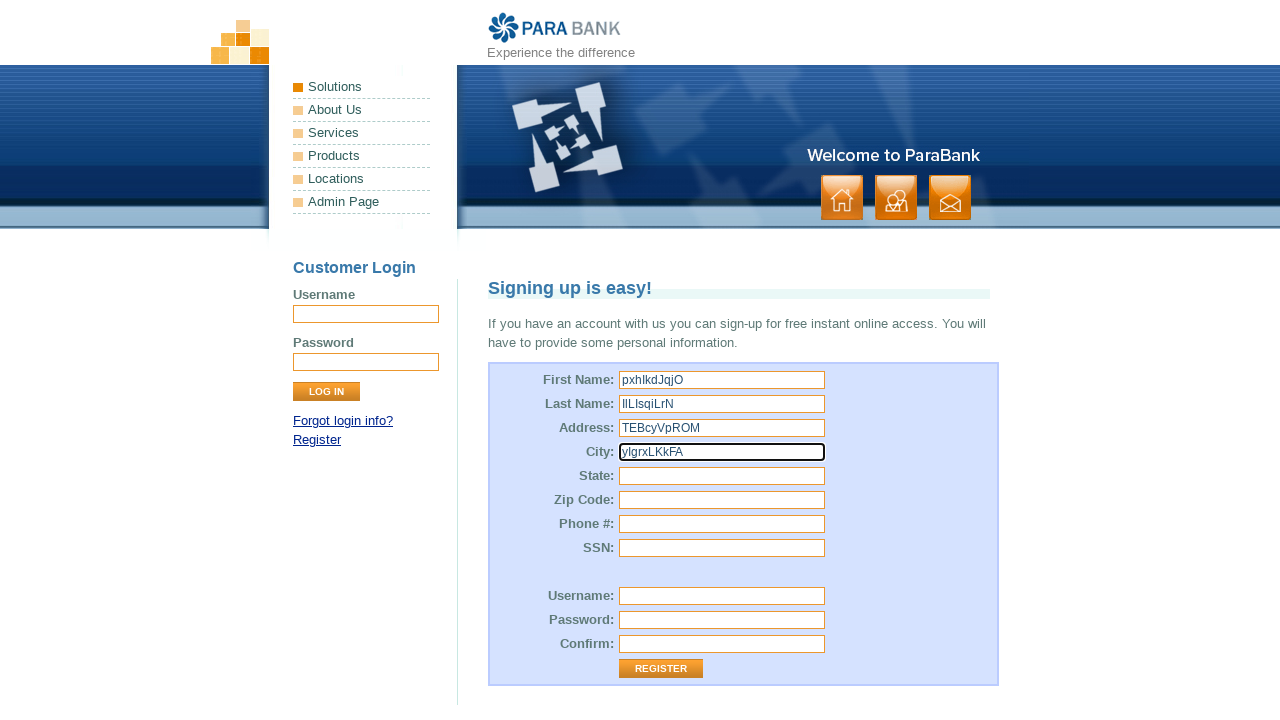

Clicked state input field at (722, 476) on input[name="customer\.address\.state"]
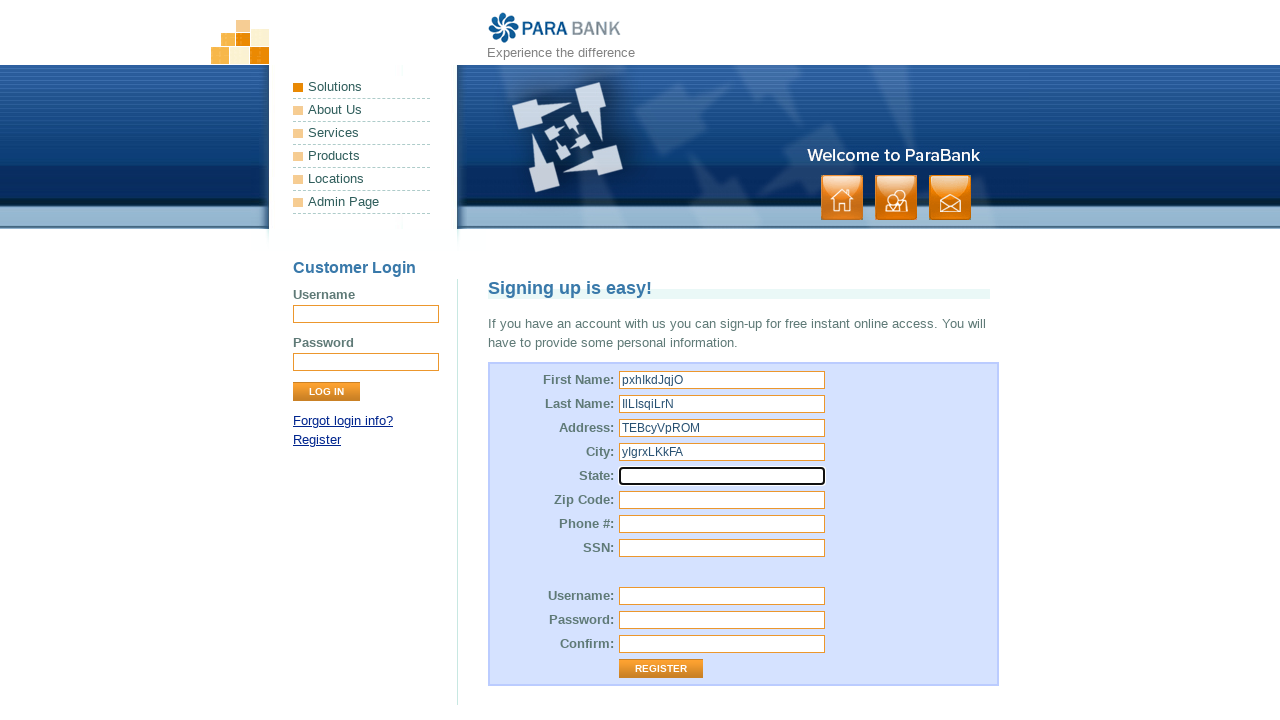

Filled state with 'kGgsMFrvlq' on input[name="customer\.address\.state"]
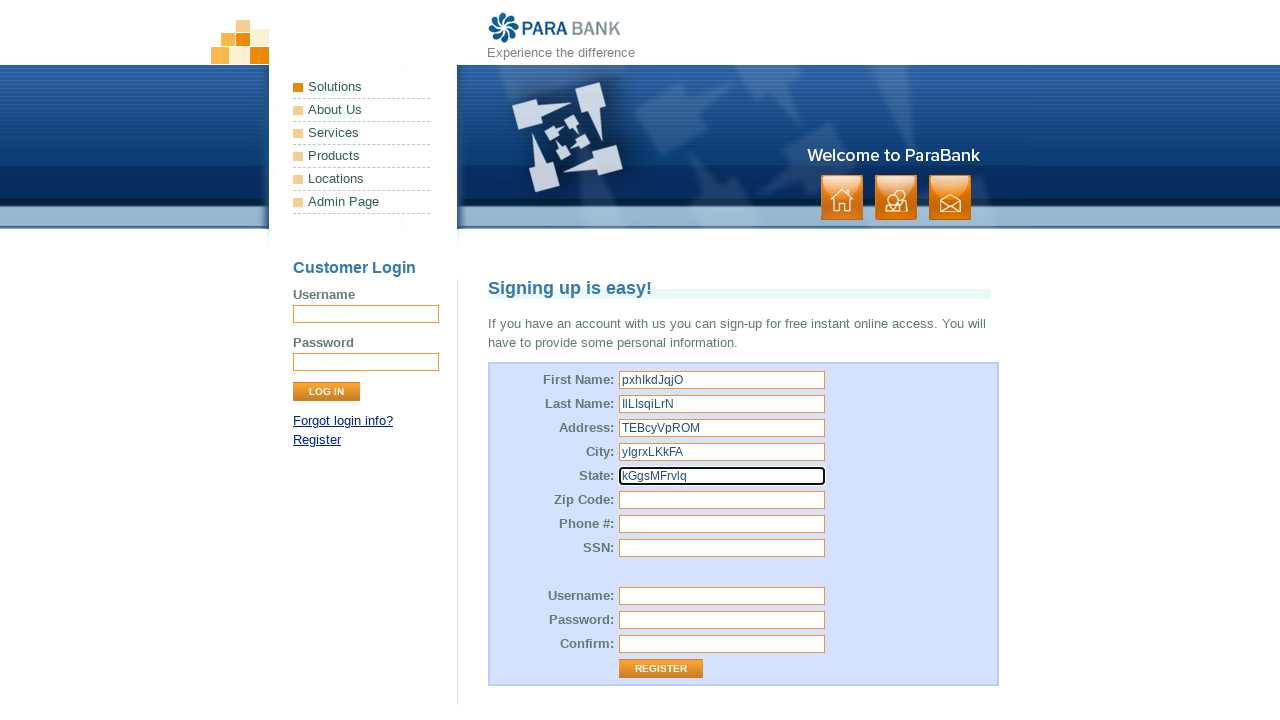

Clicked zip code input field at (722, 500) on input[name="customer\.address\.zipCode"]
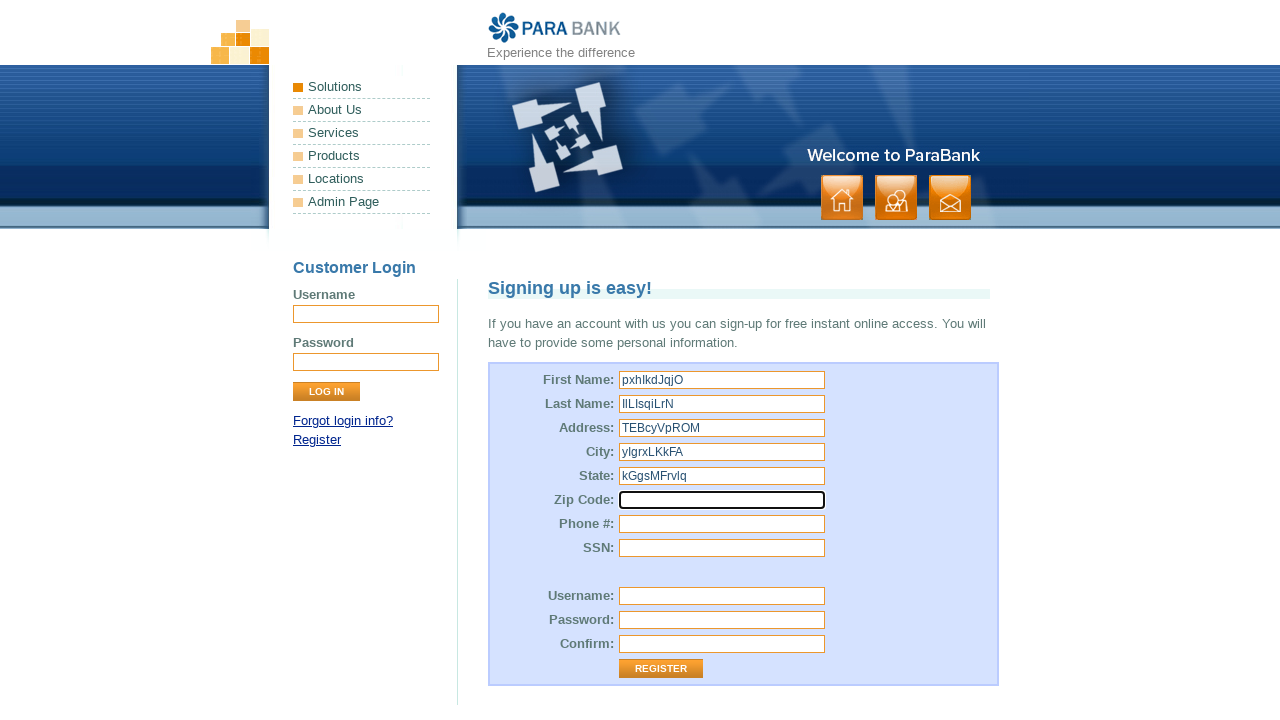

Filled zip code with '767943' on input[name="customer\.address\.zipCode"]
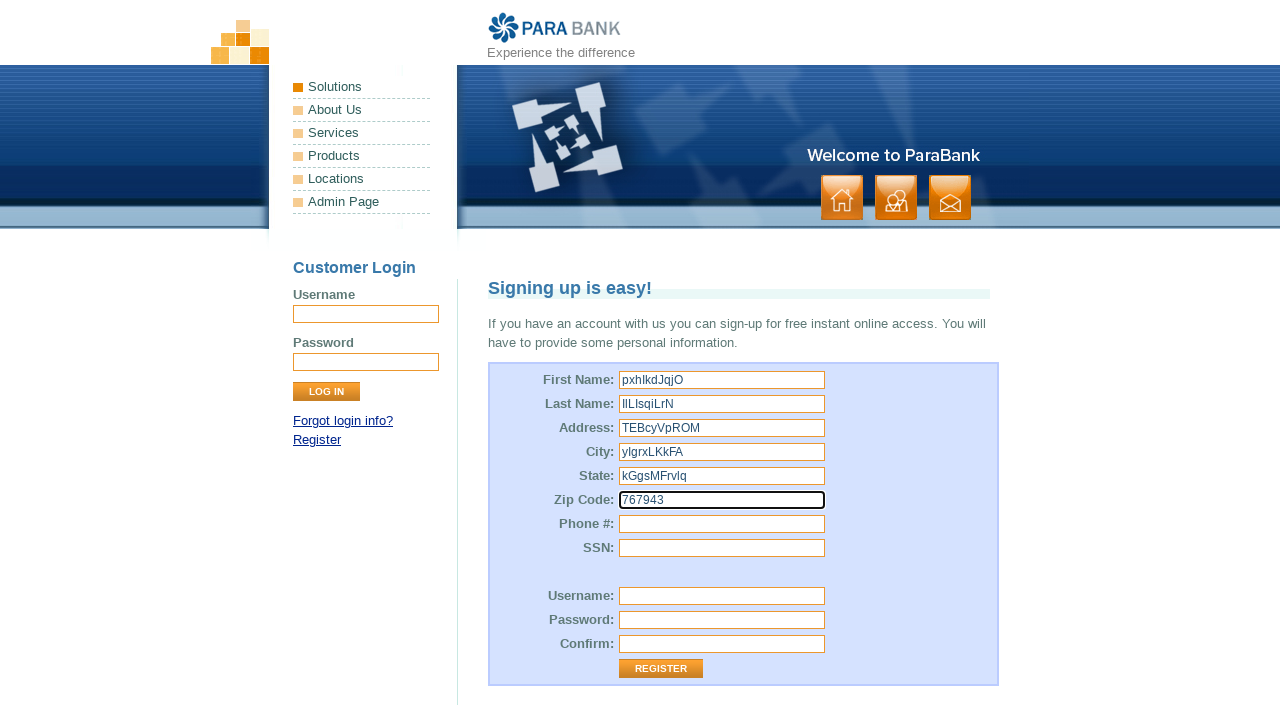

Clicked phone number input field at (722, 524) on input[name="customer\.phoneNumber"]
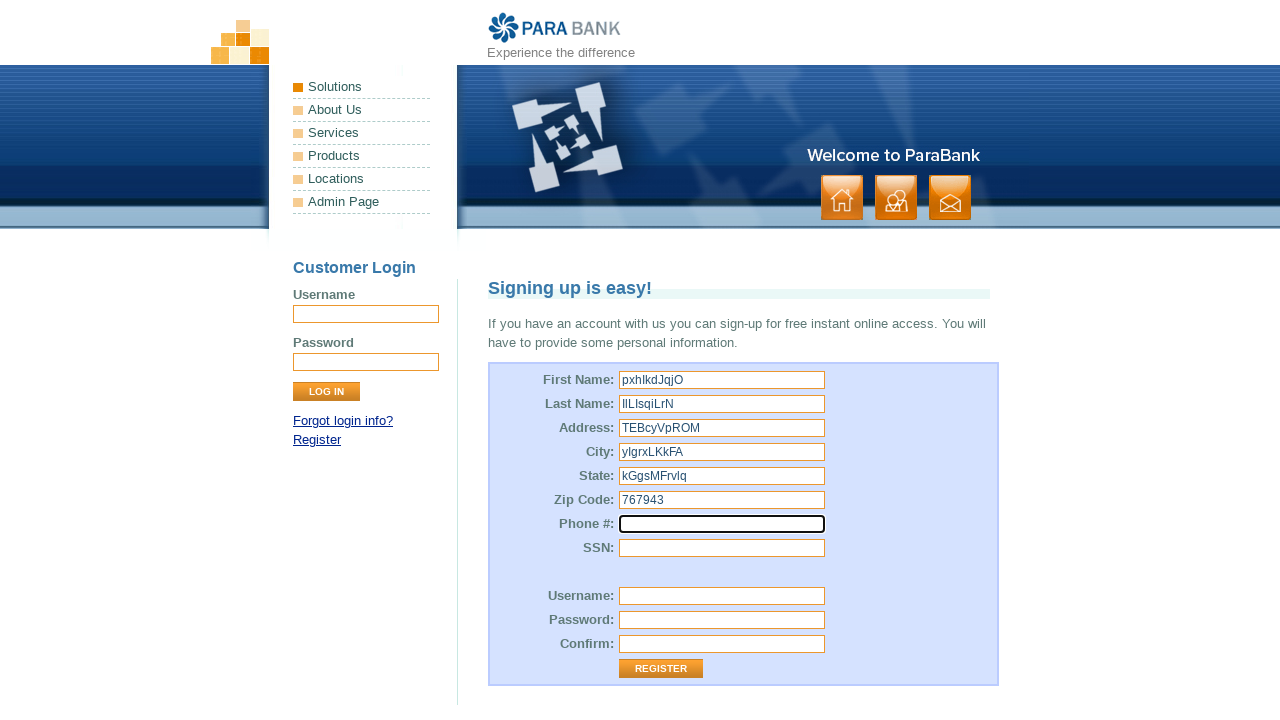

Filled phone number with '0817611404' on input[name="customer\.phoneNumber"]
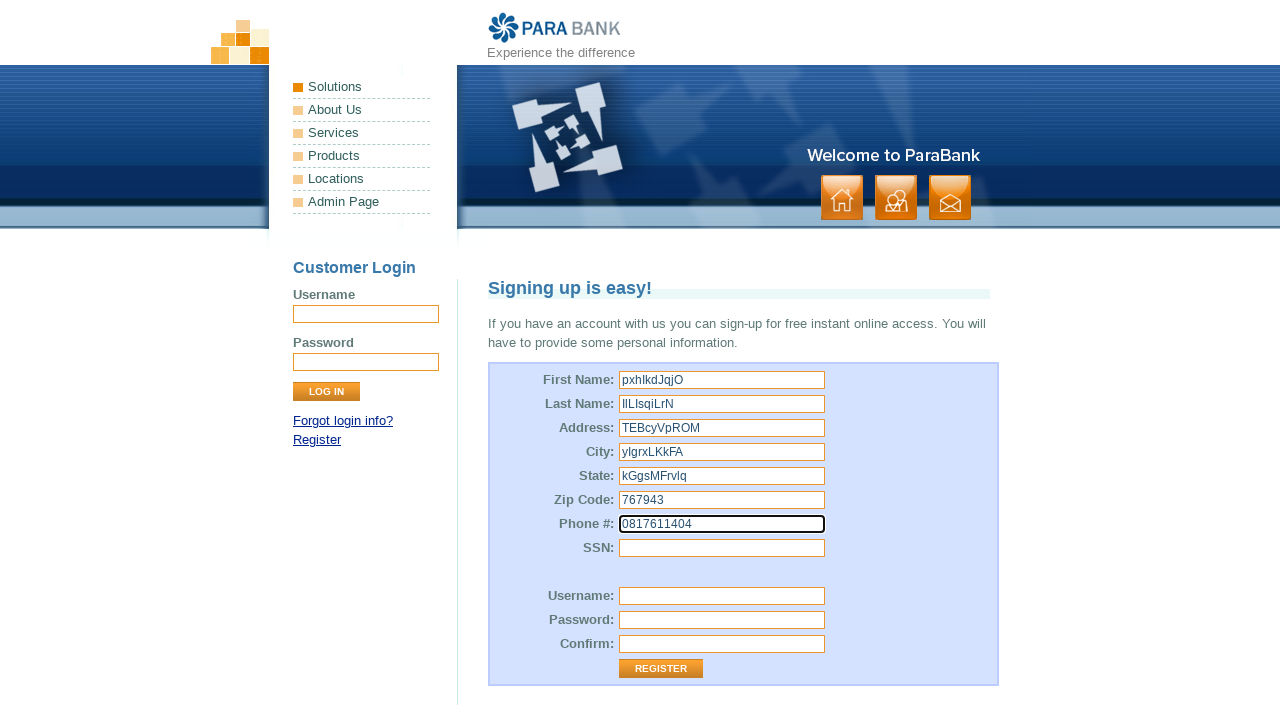

Clicked SSN input field at (722, 548) on input[name="customer\.ssn"]
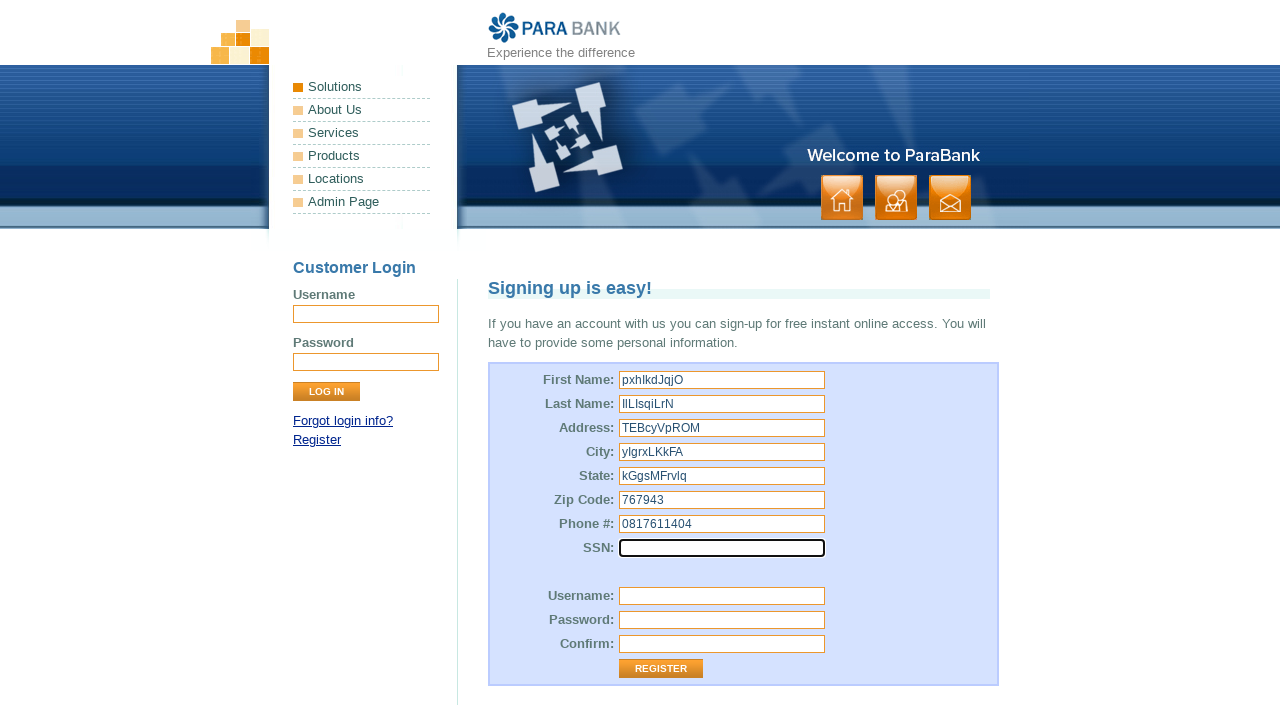

Filled SSN with '288277438' on input[name="customer\.ssn"]
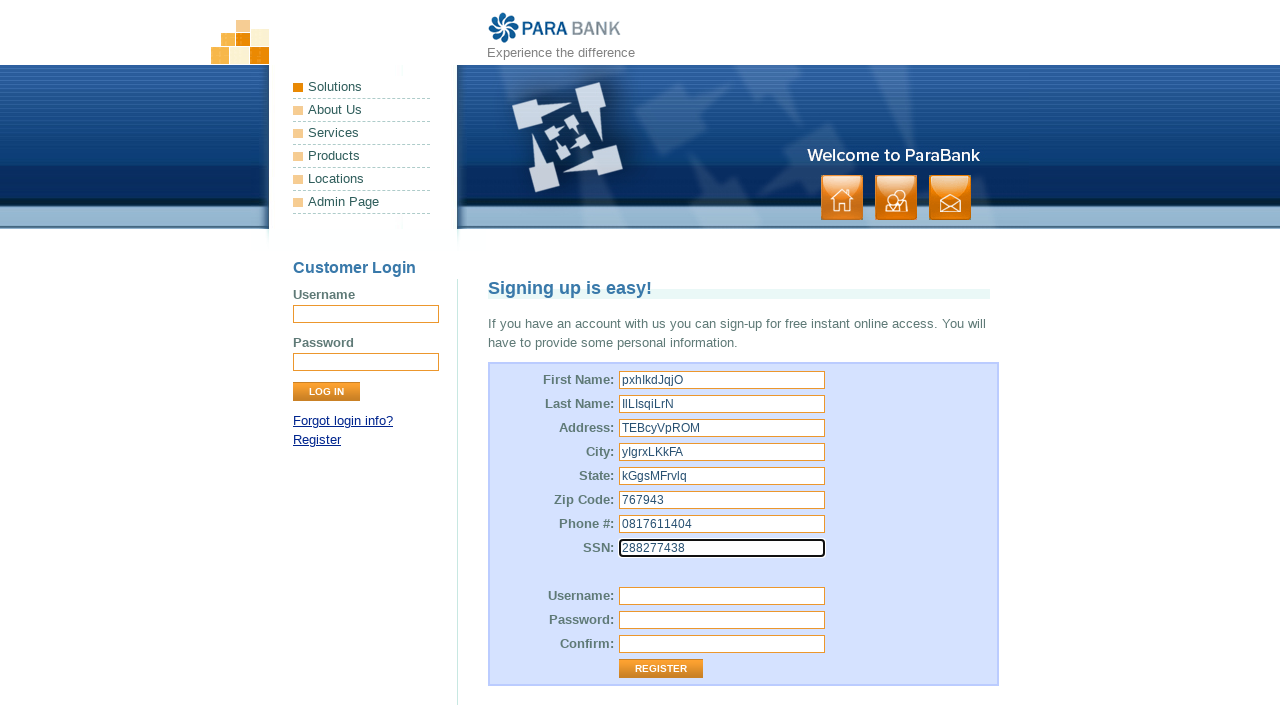

Clicked username input field at (722, 596) on input[name="customer\.username"]
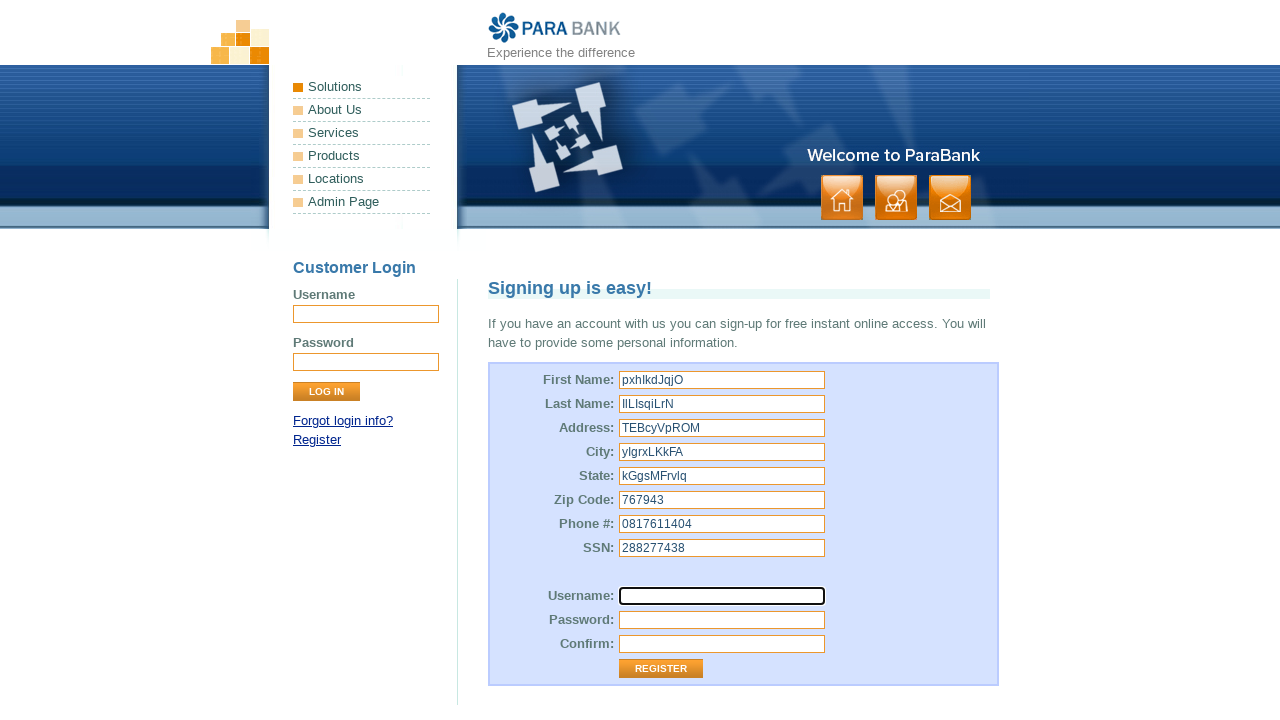

Filled username with 'LhpkYWmUky' on input[name="customer\.username"]
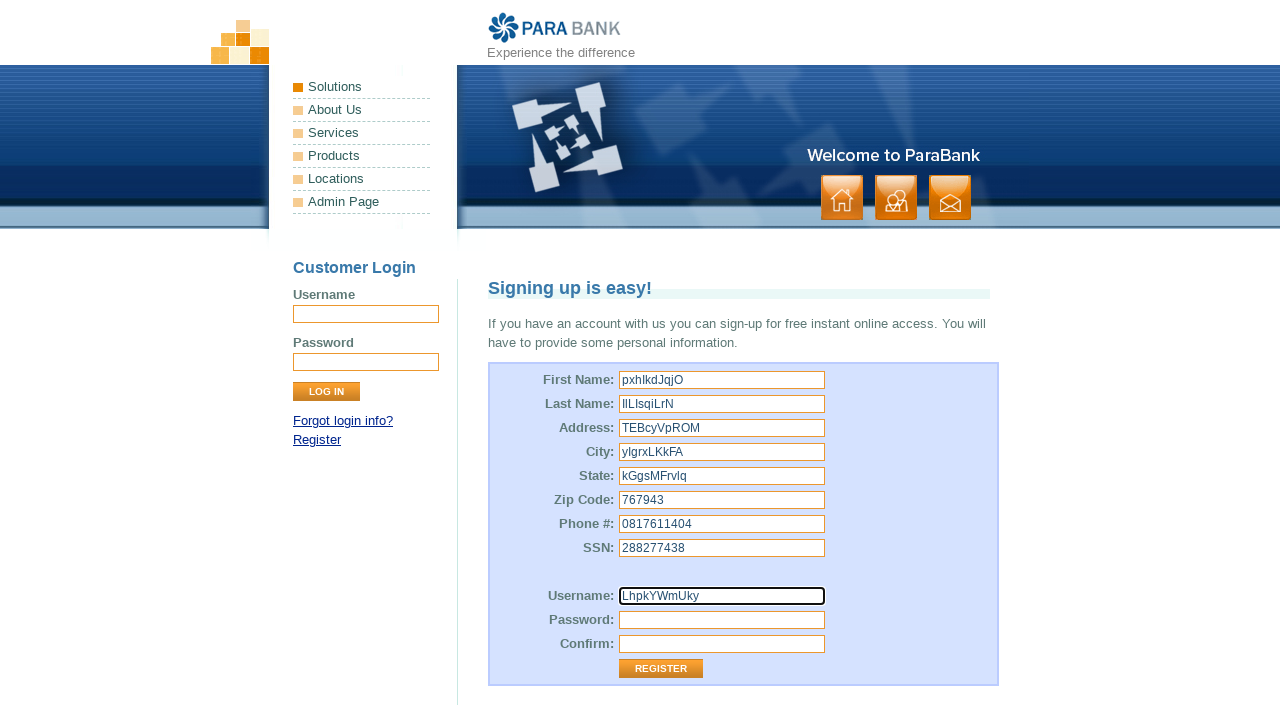

Clicked password input field at (722, 620) on input[name="customer\.password"]
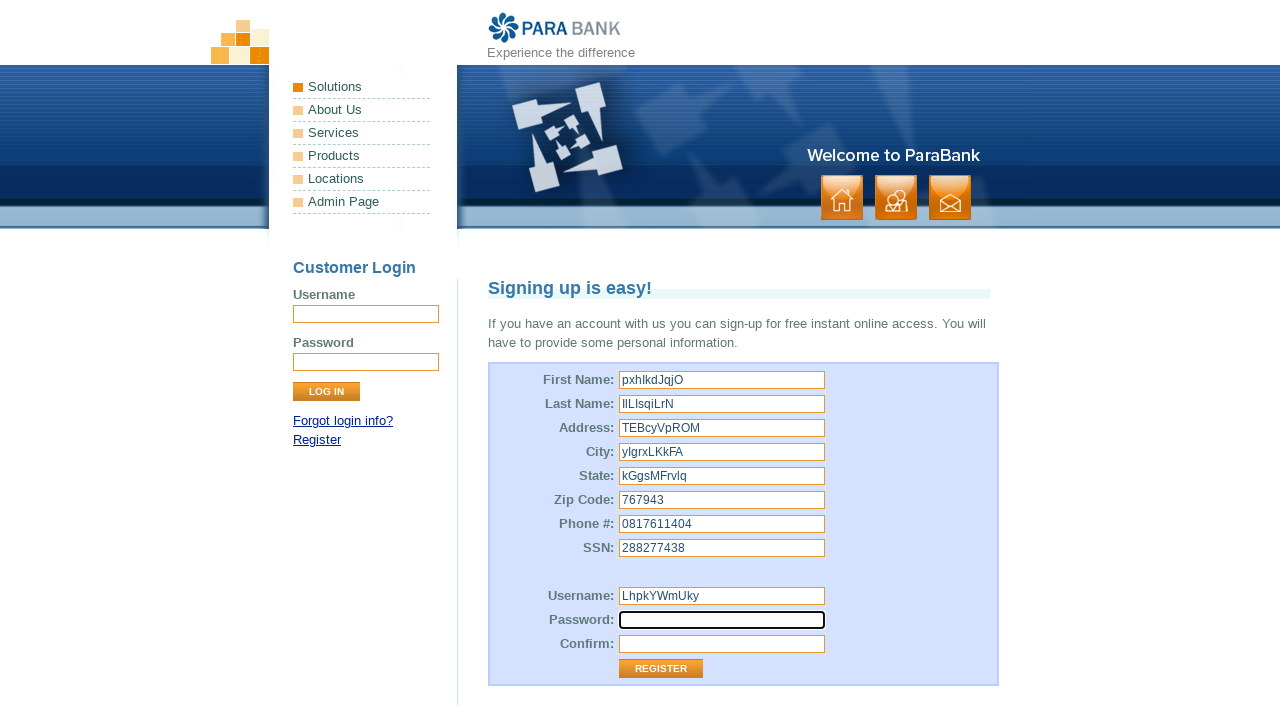

Filled password with 'dWBKrfNYkn' on input[name="customer\.password"]
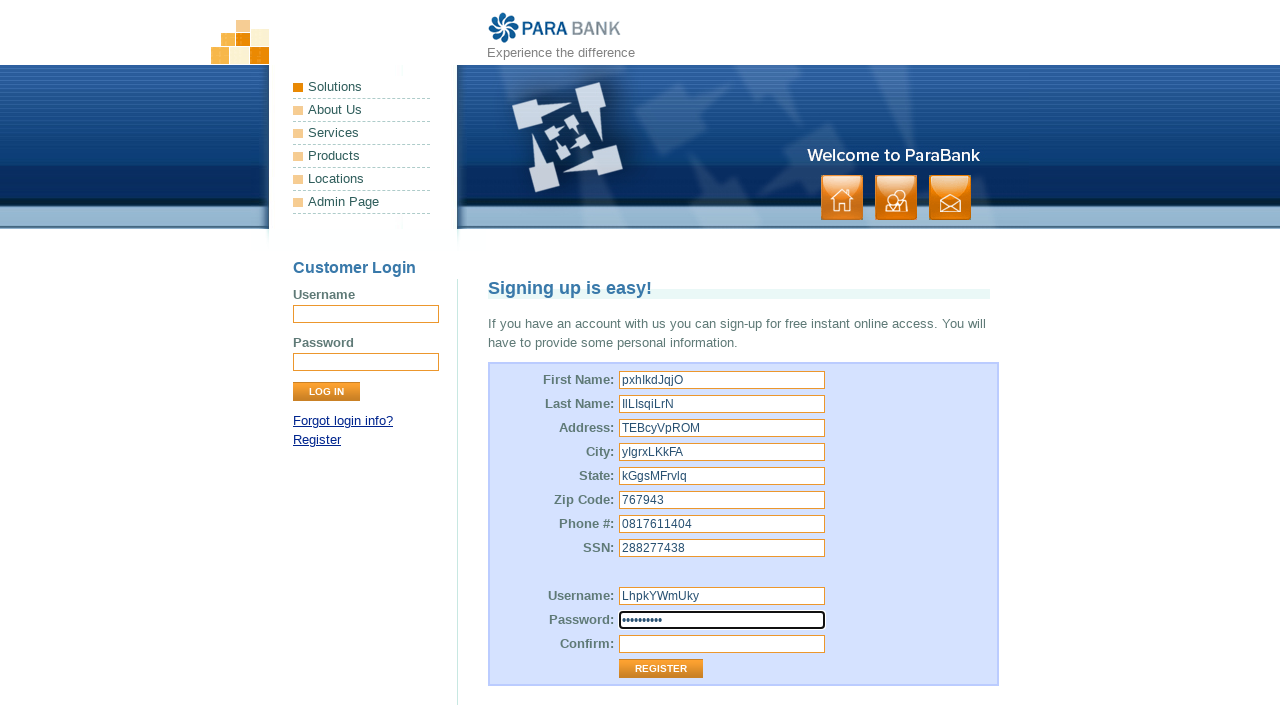

Clicked confirm password input field at (722, 644) on input[name="repeatedPassword"]
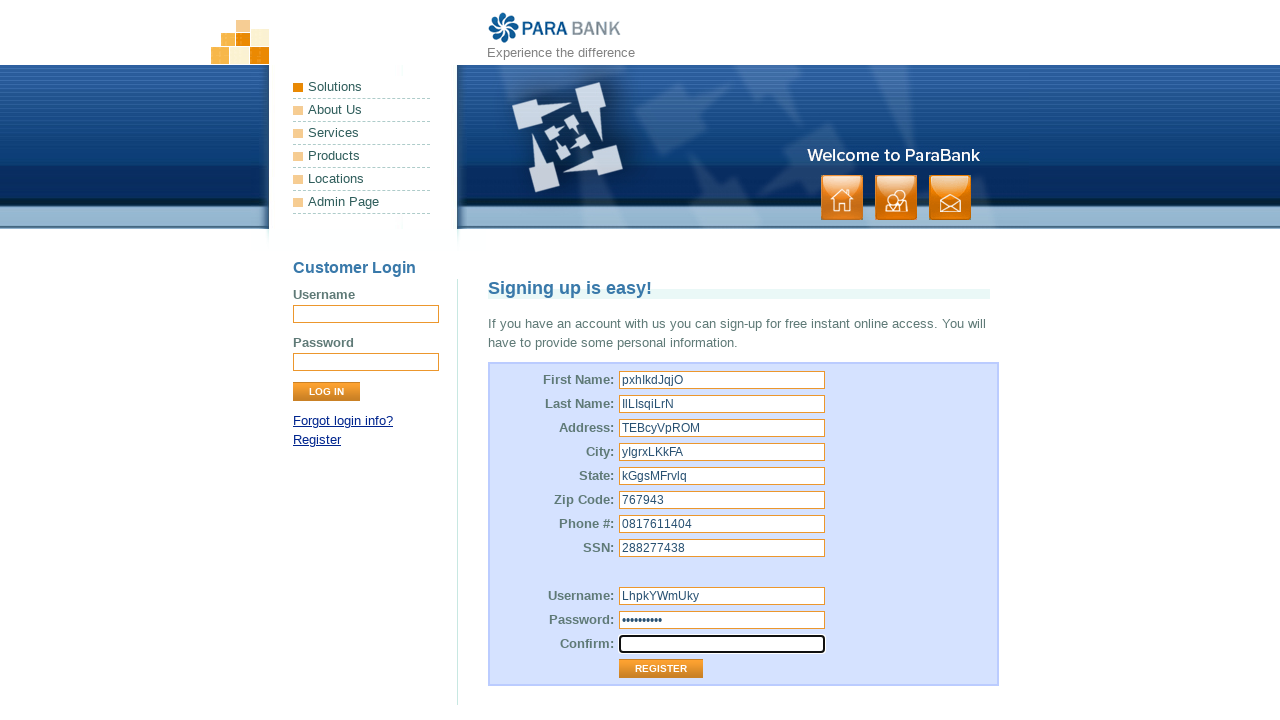

Filled confirm password with 'dWBKrfNYkn' on input[name="repeatedPassword"]
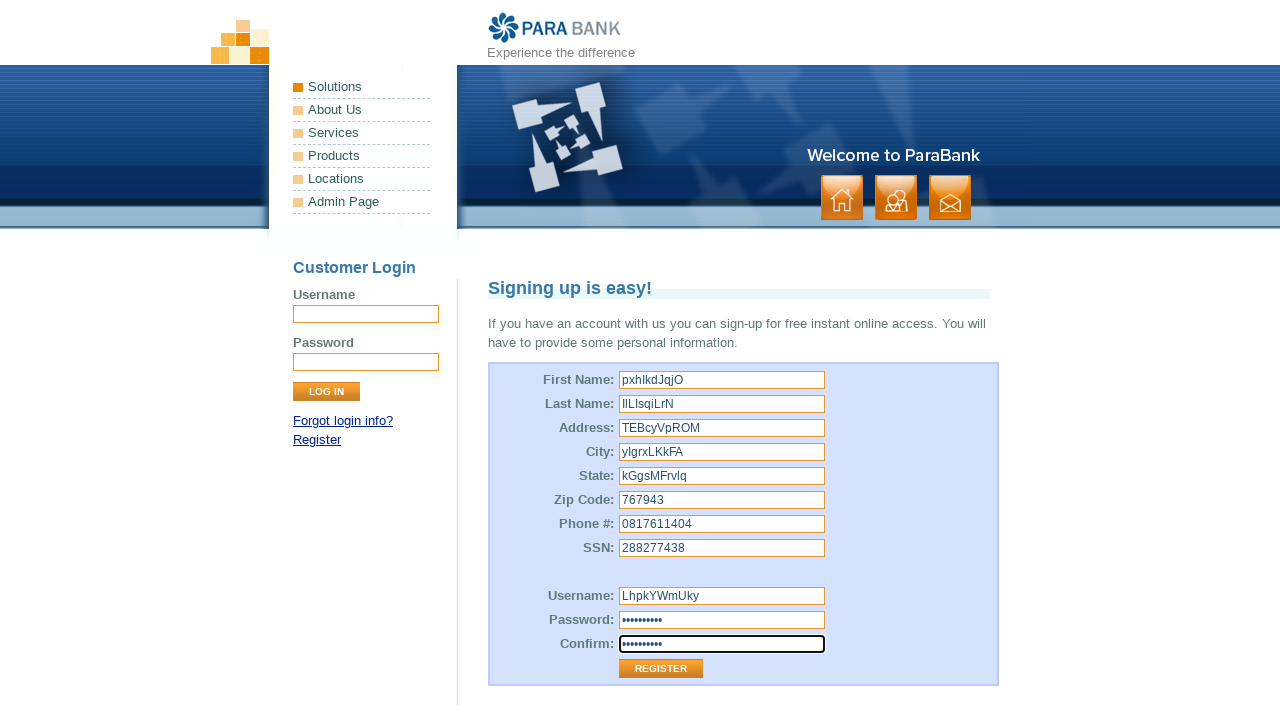

Clicked Register button to submit registration form at (661, 669) on input:has-text("Register")
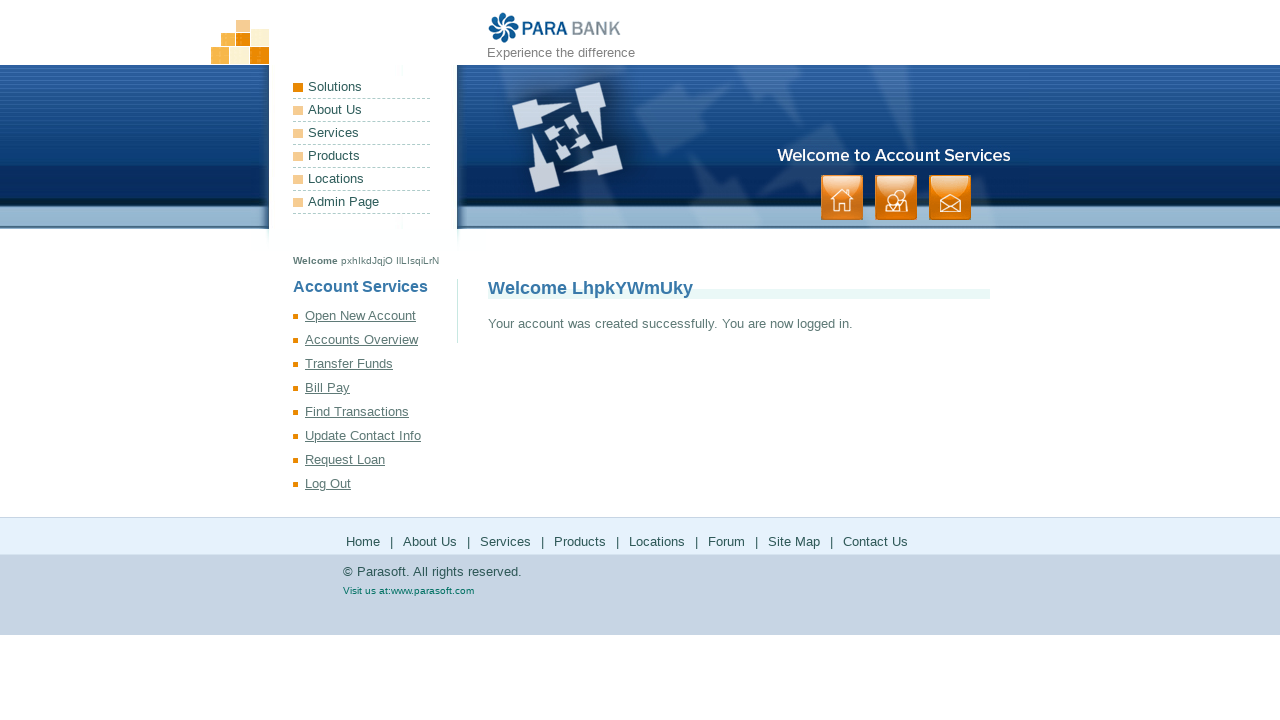

Waited for page to reach networkidle state to verify registration completion
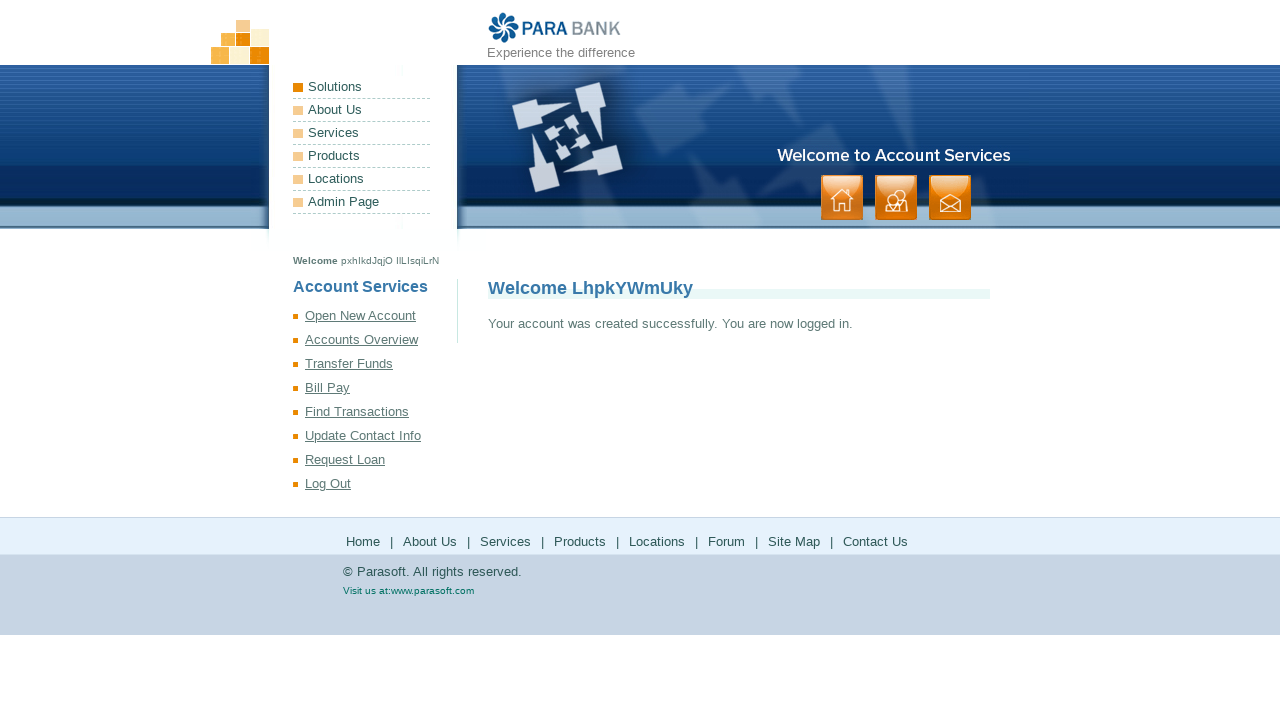

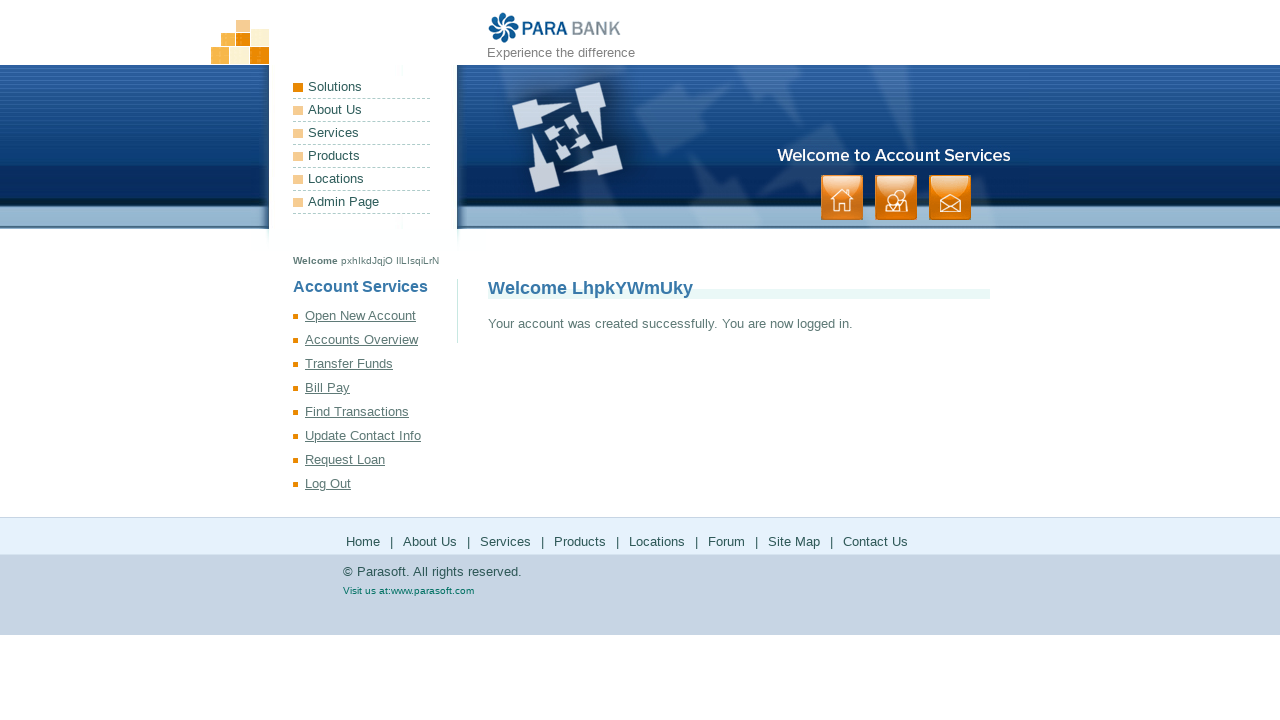